Tests that the confirm dialog works correctly when dismissed and accepted

Starting URL: https://demoqa.com/elements

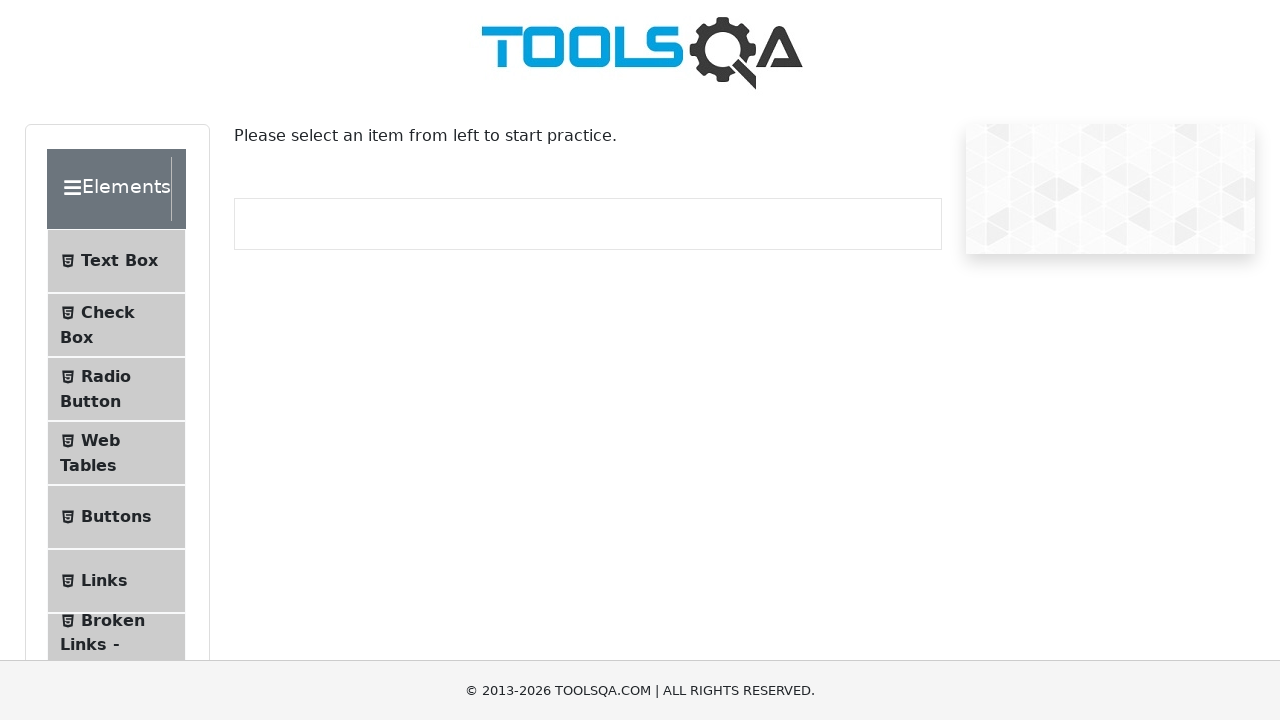

Clicked on 'Alerts, Frame & Windows' section at (107, 360) on internal:text="Alerts, Frame & Windows"i
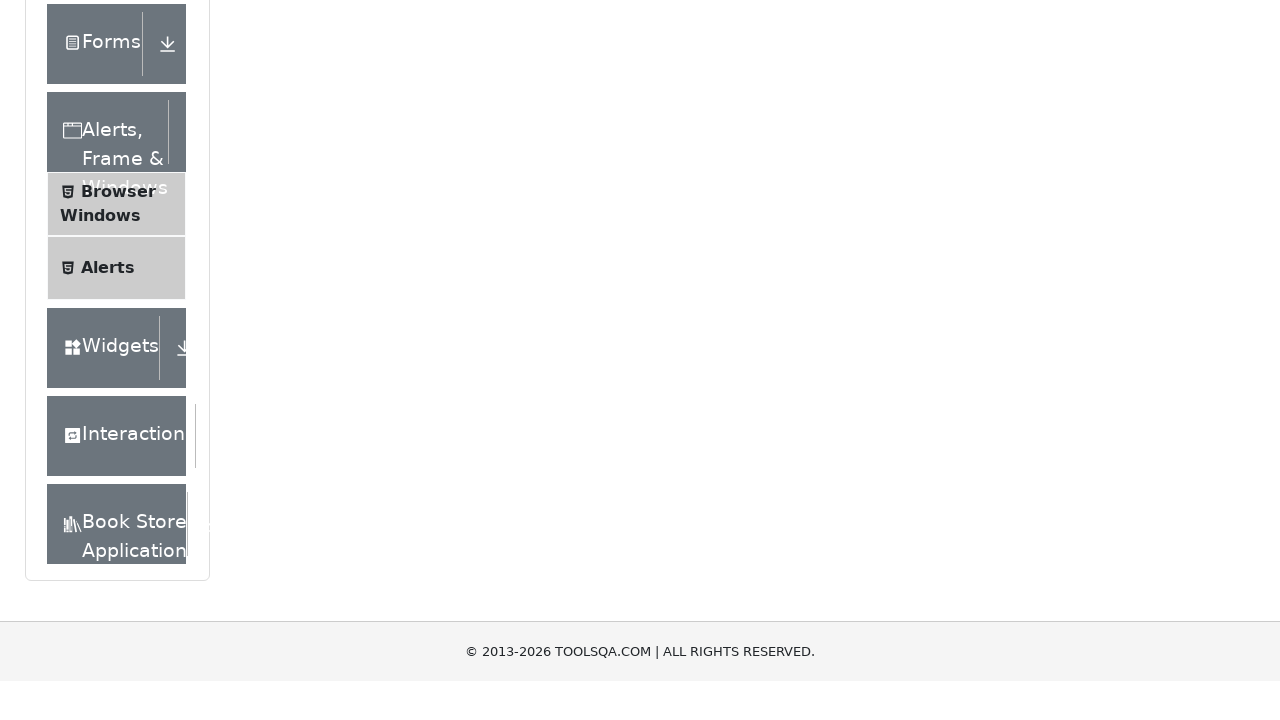

Clicked on 'Alerts' menu item at (116, 272) on li >> internal:has-text="Alerts"i
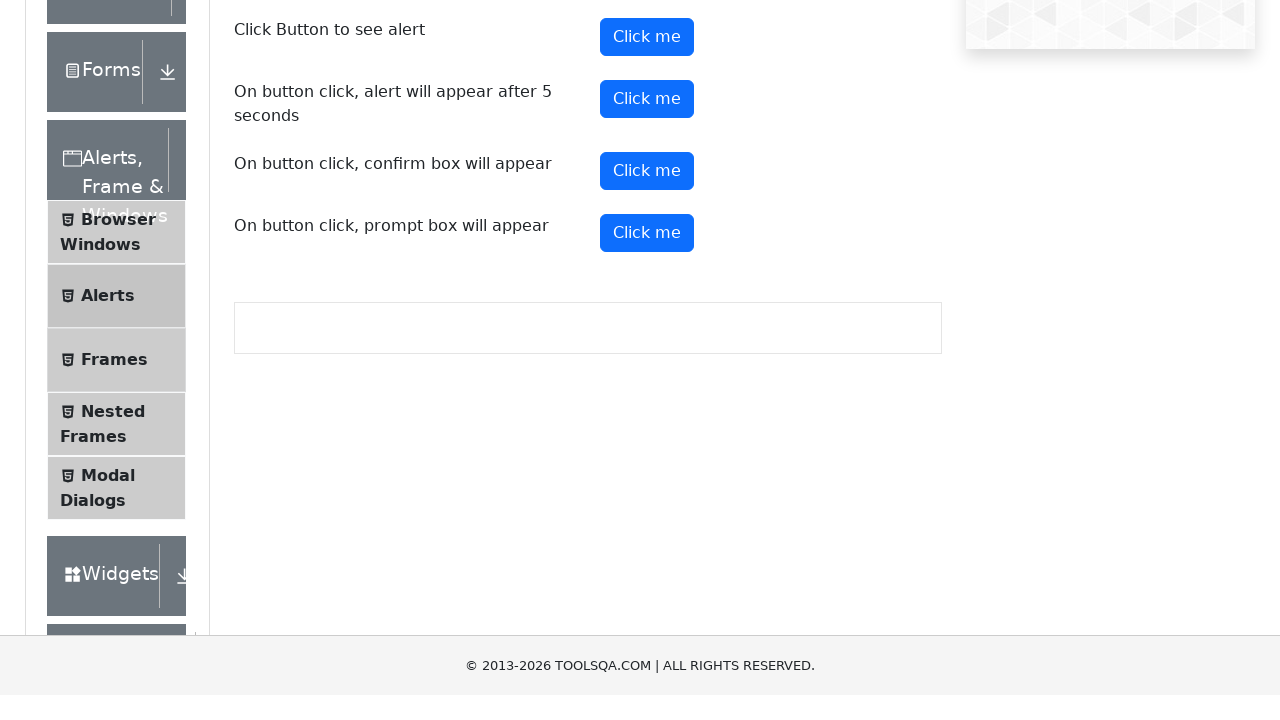

Set up dialog handler to dismiss confirm dialog
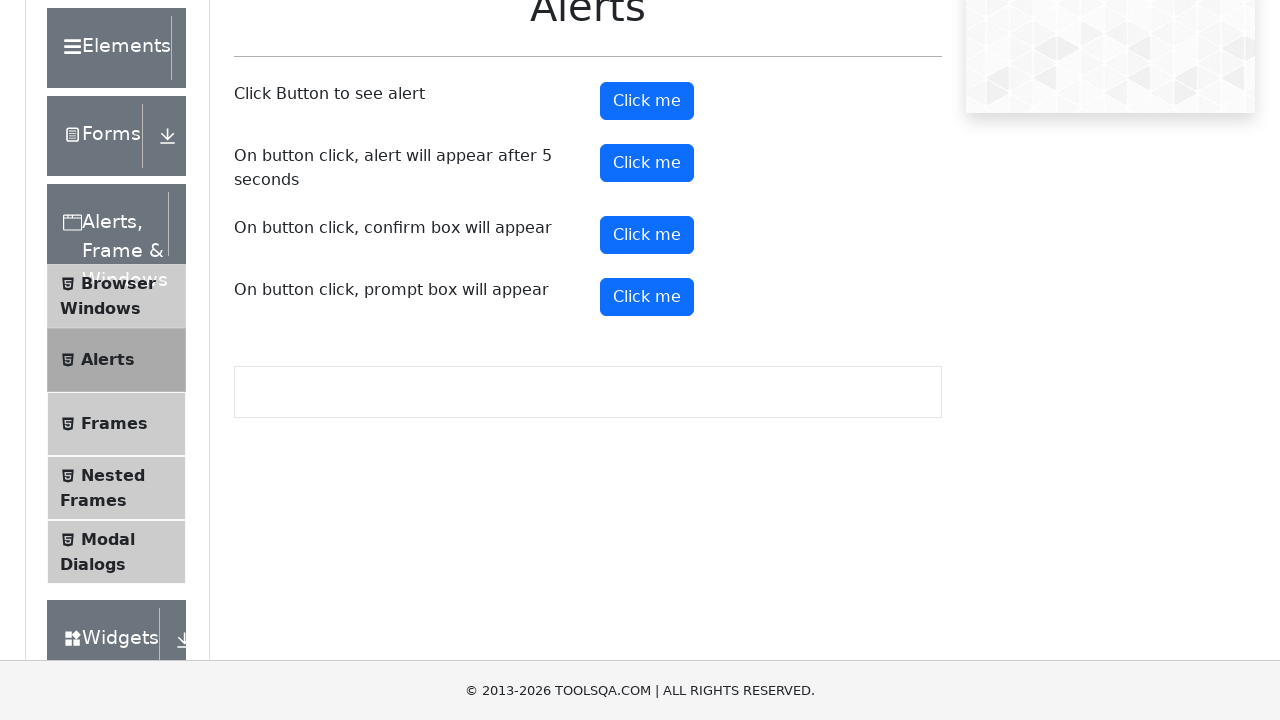

Clicked confirm button to trigger dialog at (647, 235) on #confirmButton
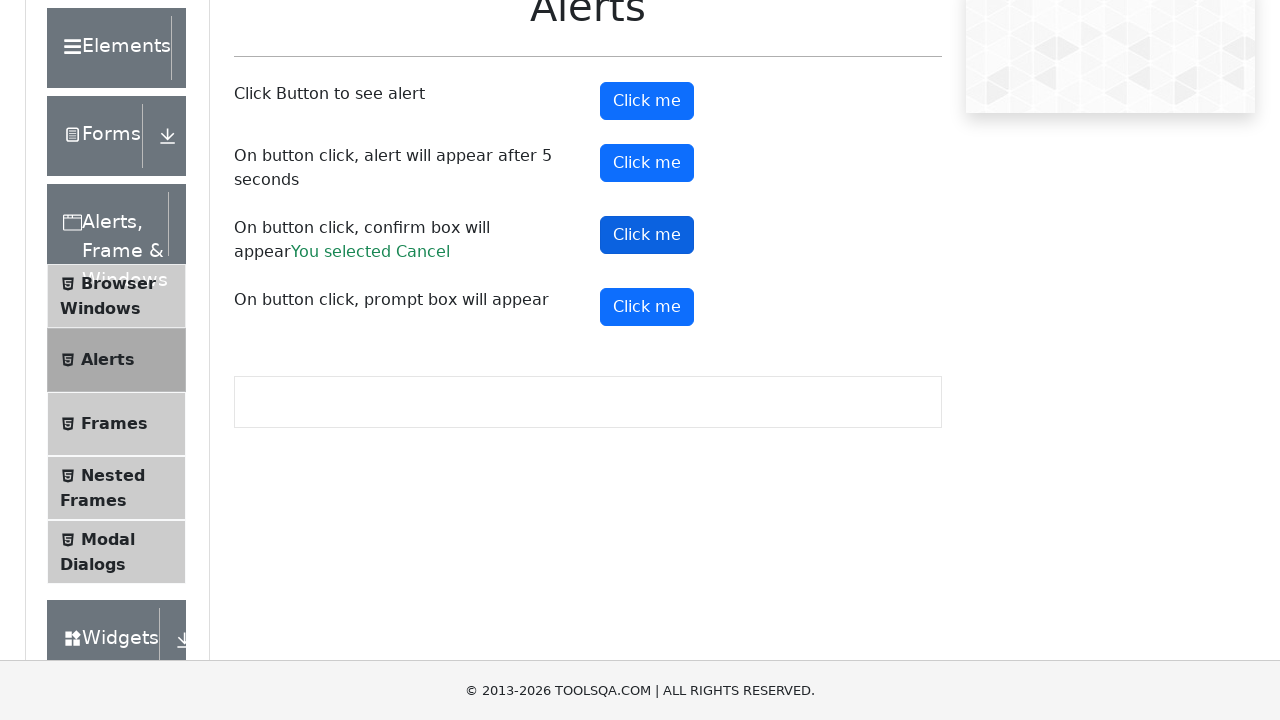

Waited 500ms for dialog to process
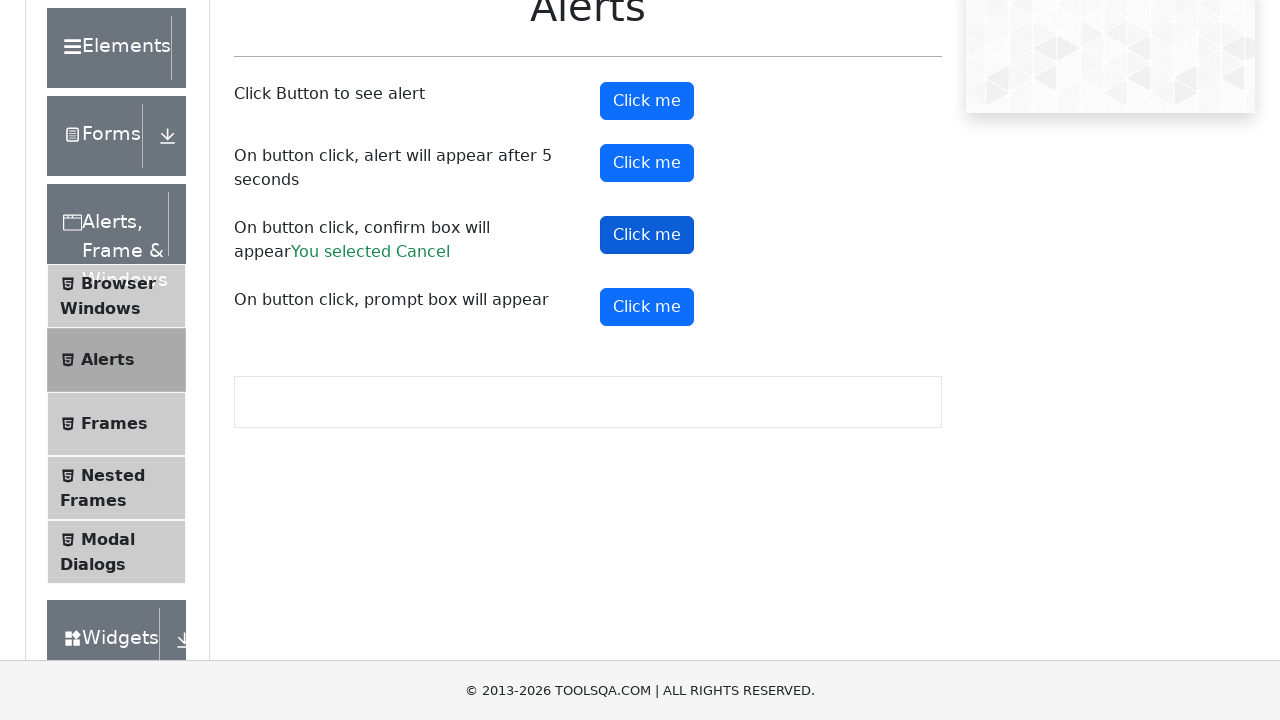

Verified 'You selected Cancel' text is visible after dismissing dialog
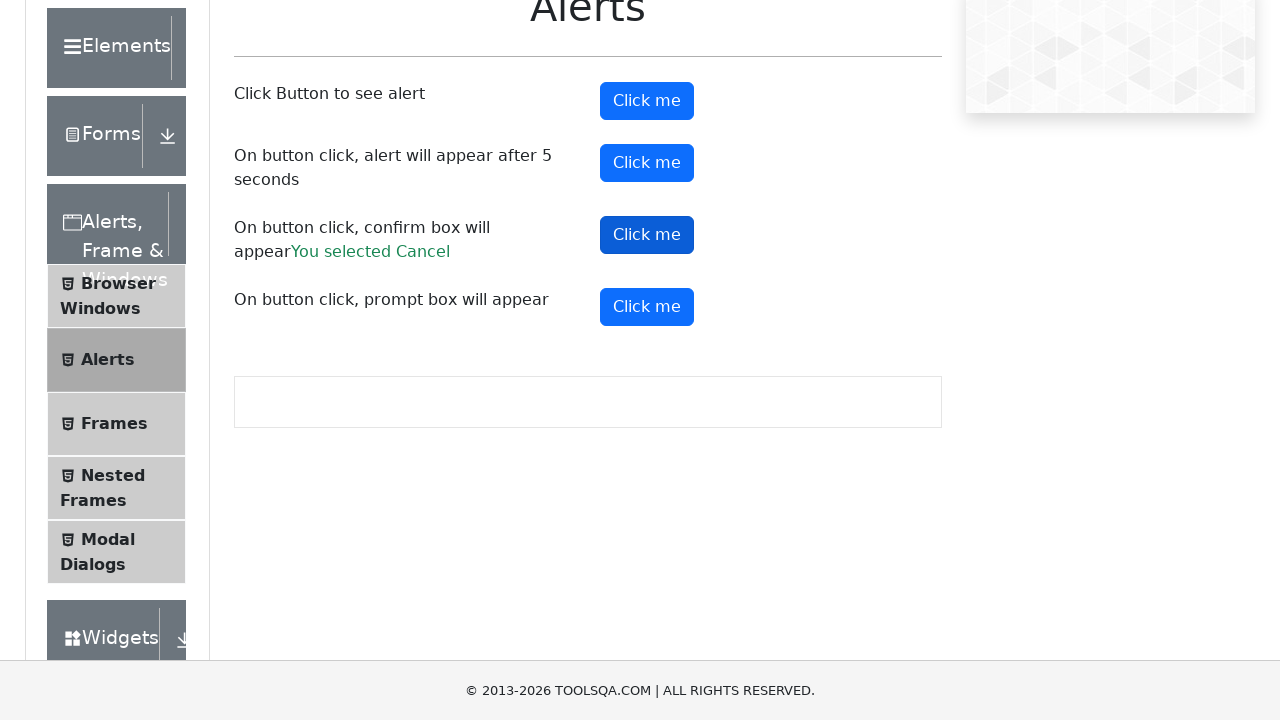

Set up dialog handler to accept confirm dialog
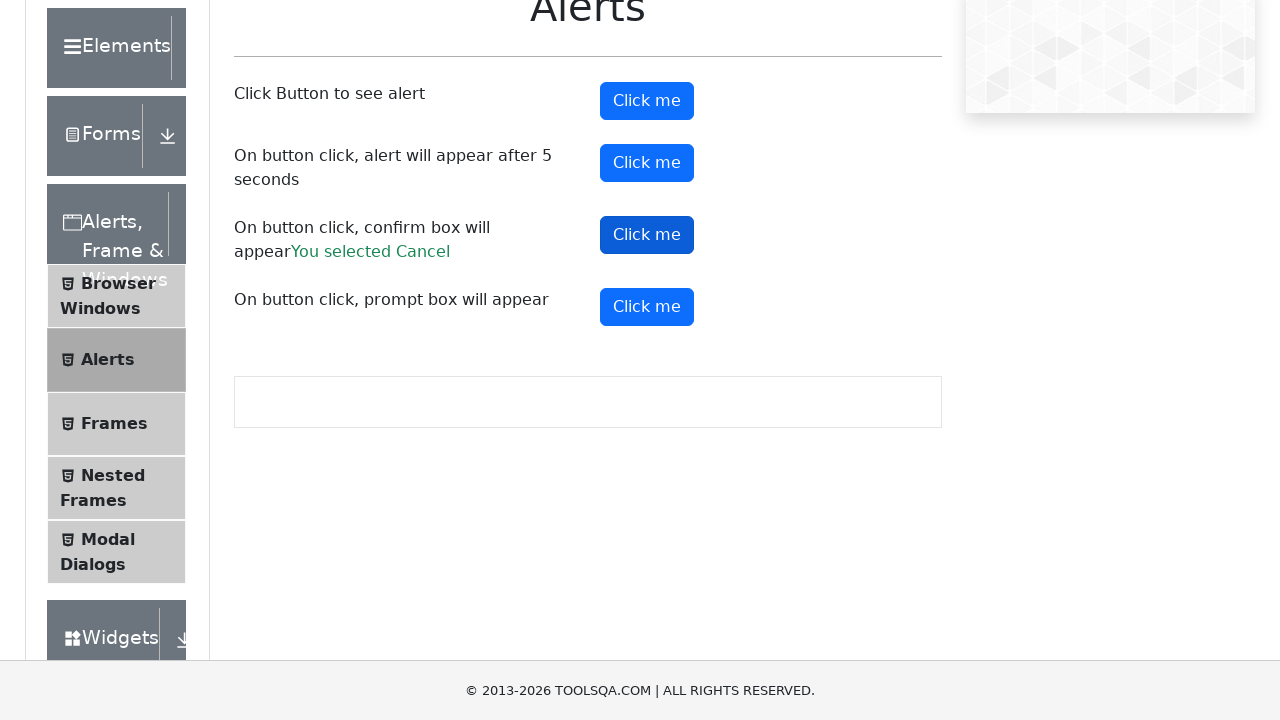

Clicked confirm button to trigger dialog again at (647, 235) on #confirmButton
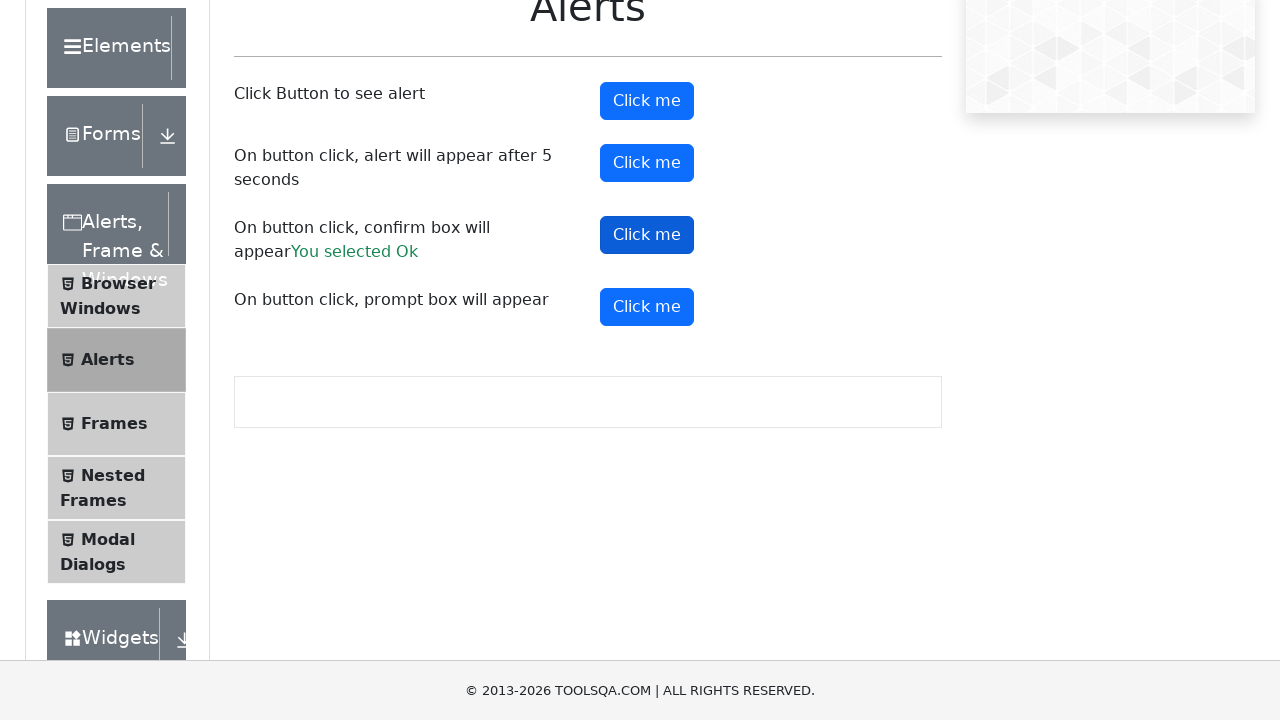

Waited 500ms for dialog to process
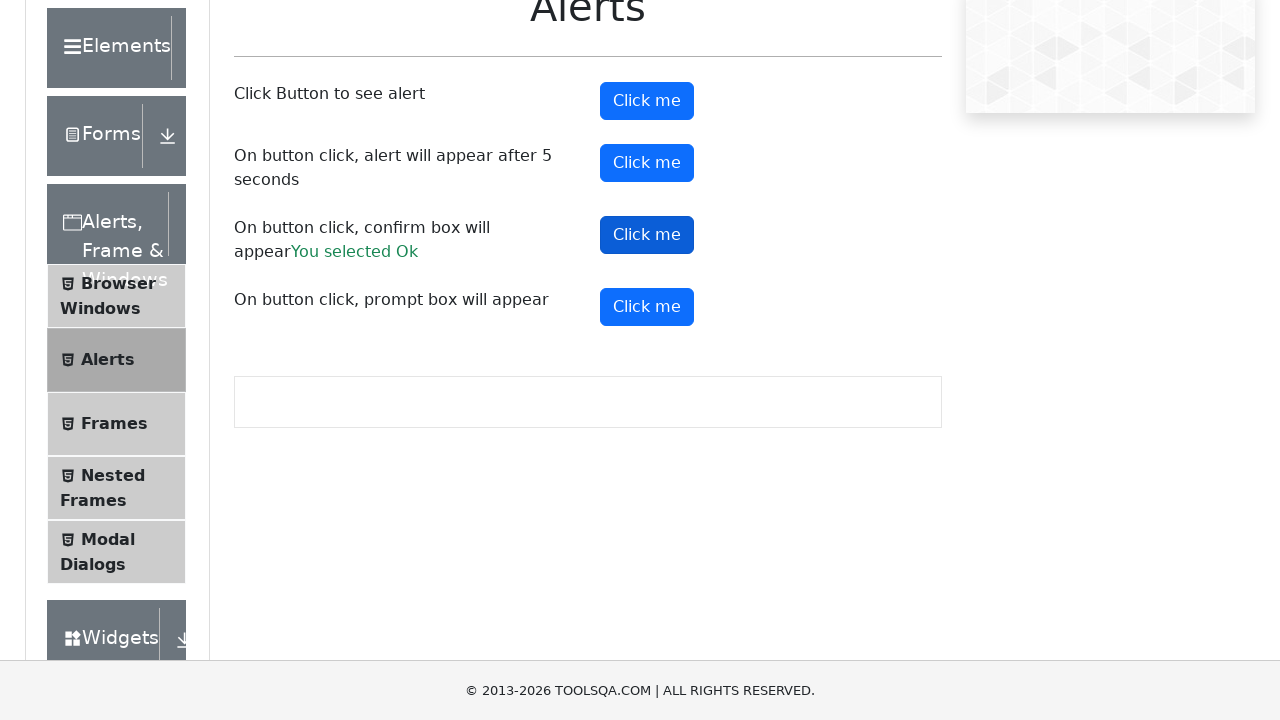

Verified 'You selected Ok' text is visible after accepting dialog
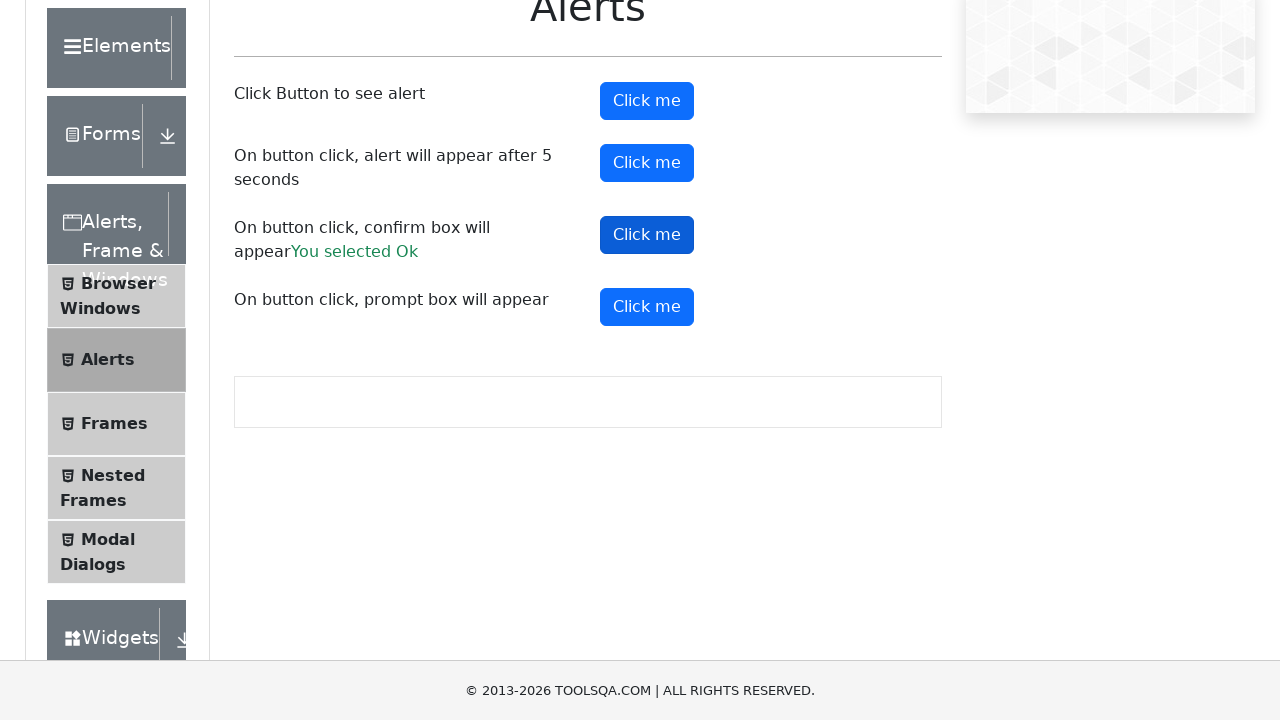

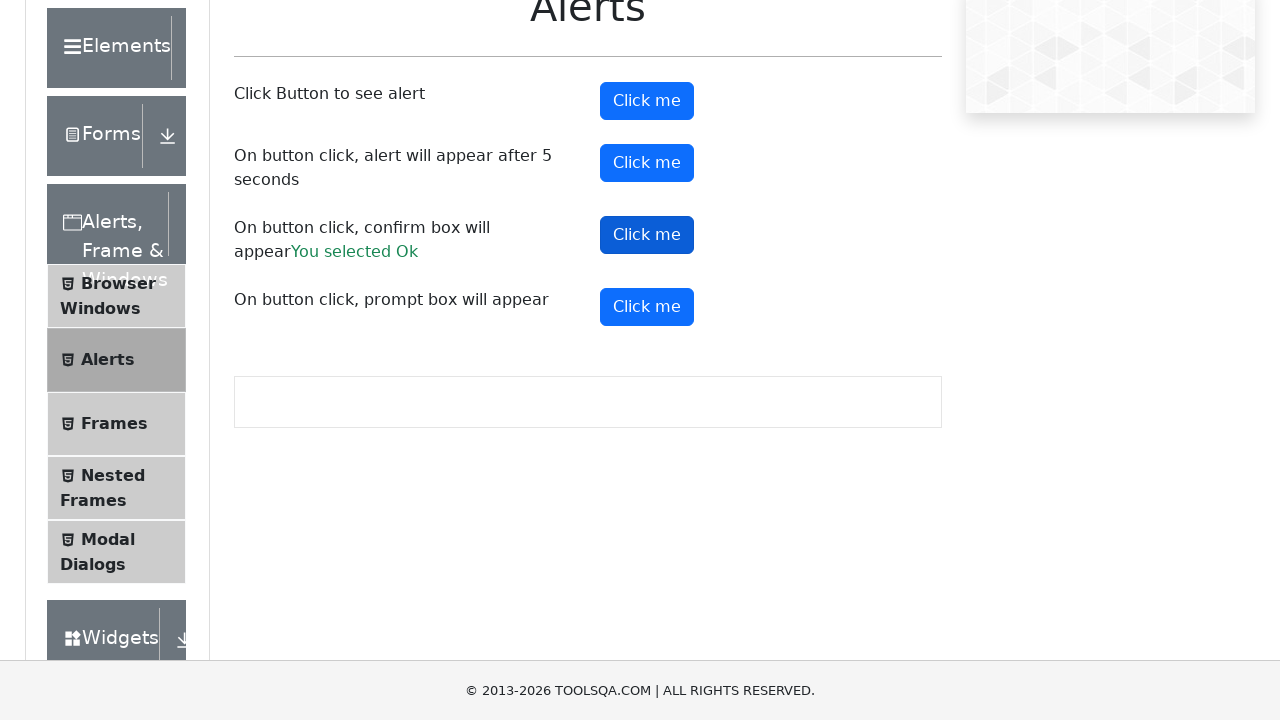